Waits for a price to reach $100, then solves a mathematical captcha by calculating and submitting the answer

Starting URL: http://suninjuly.github.io/explicit_wait2.html

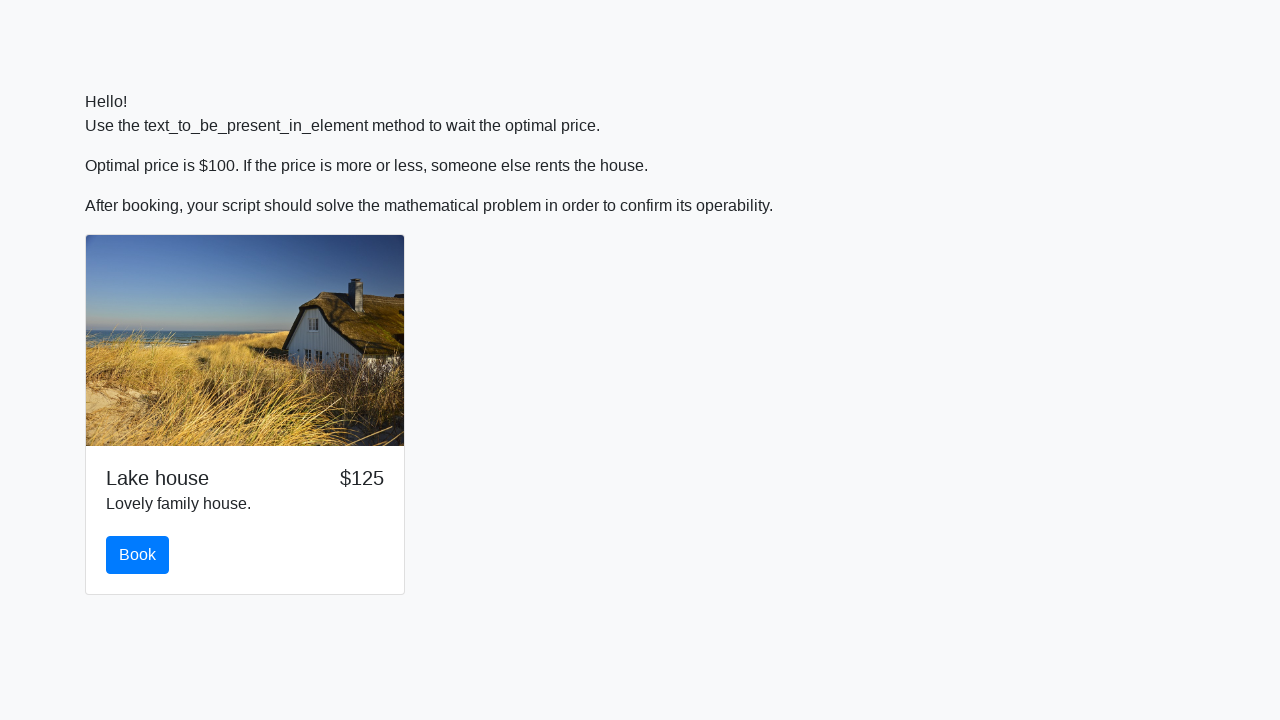

Waited for price to reach $100
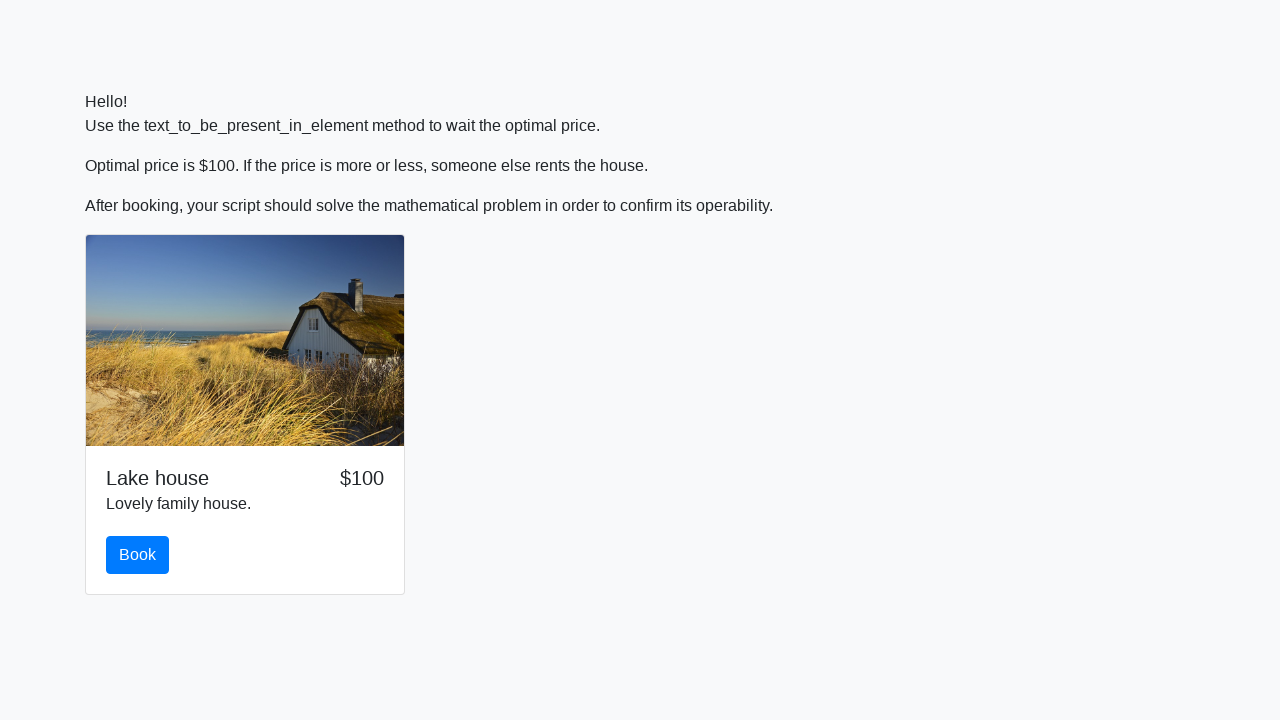

Clicked the Book button at (138, 555) on #book
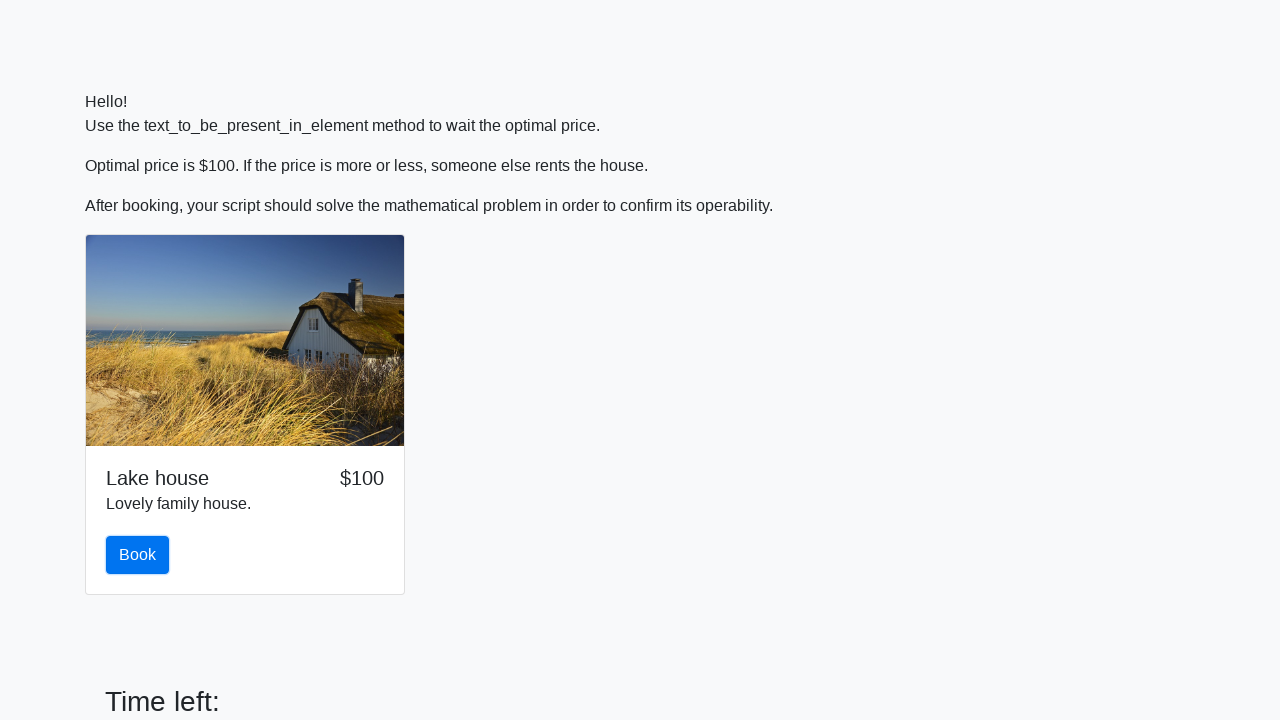

Retrieved input value for calculation: 153
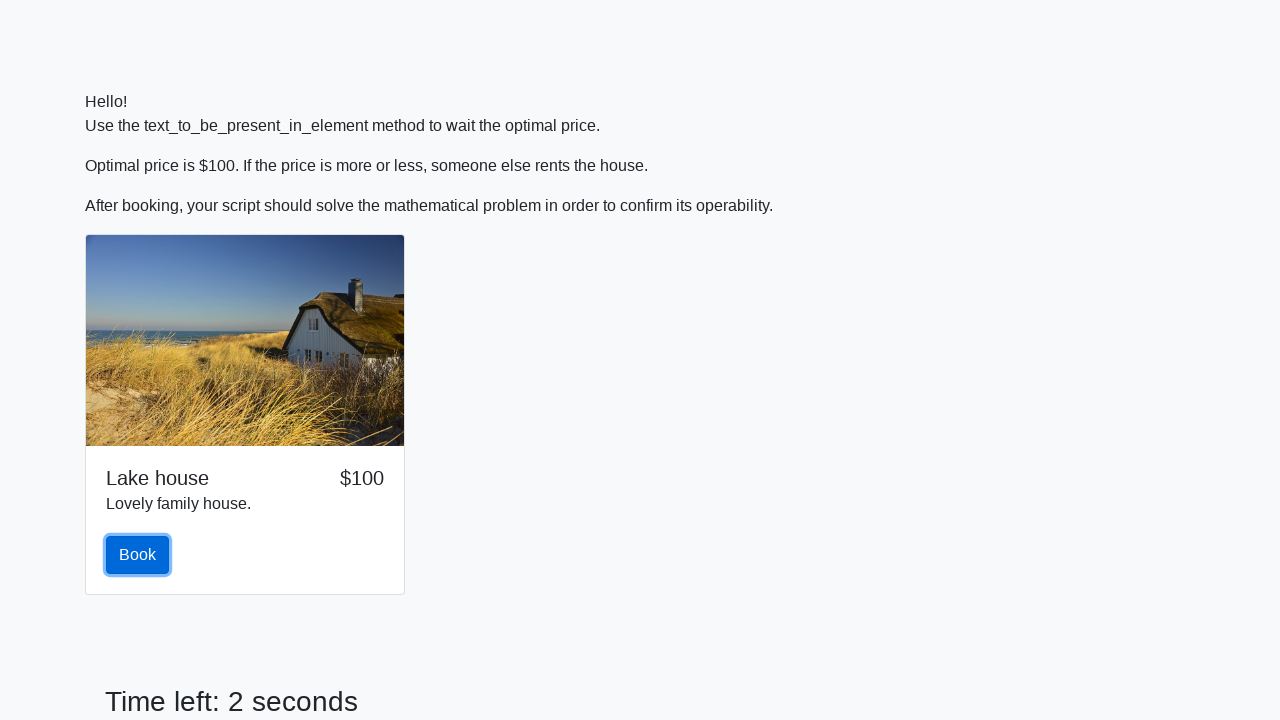

Calculated mathematical captcha answer: 2.2697319883304043
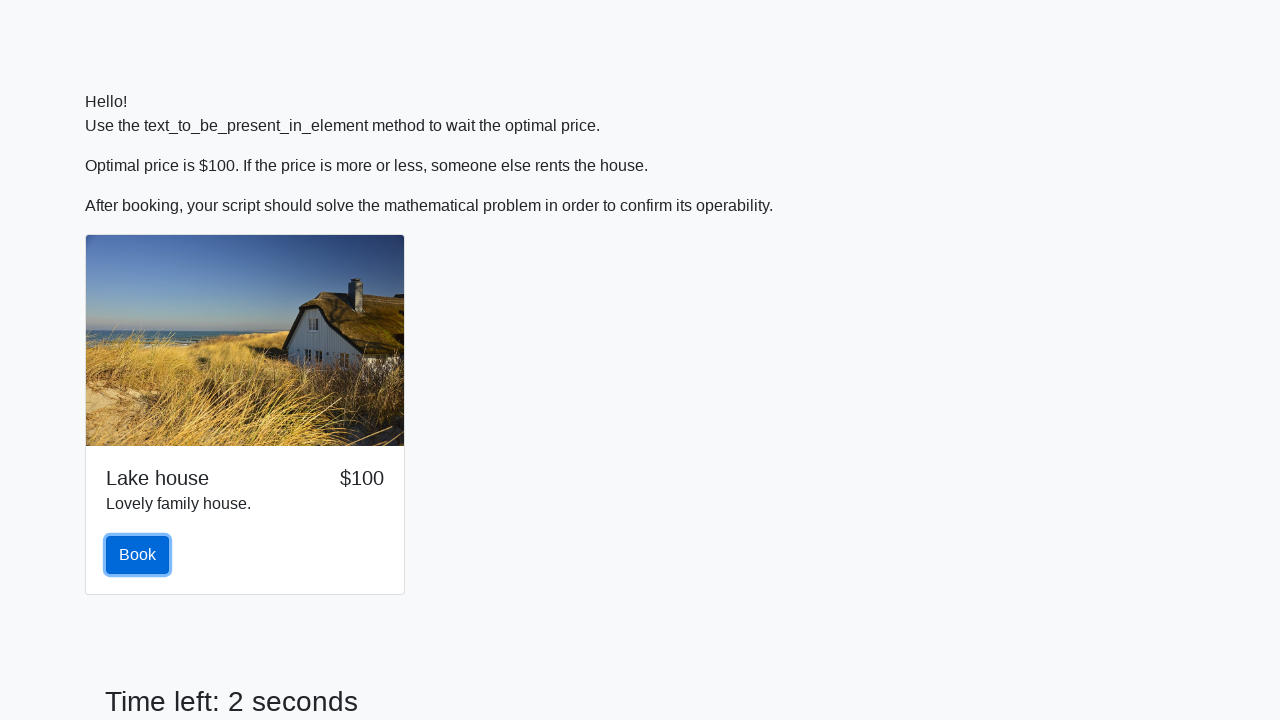

Filled answer field with calculated value: 2.2697319883304043 on #answer
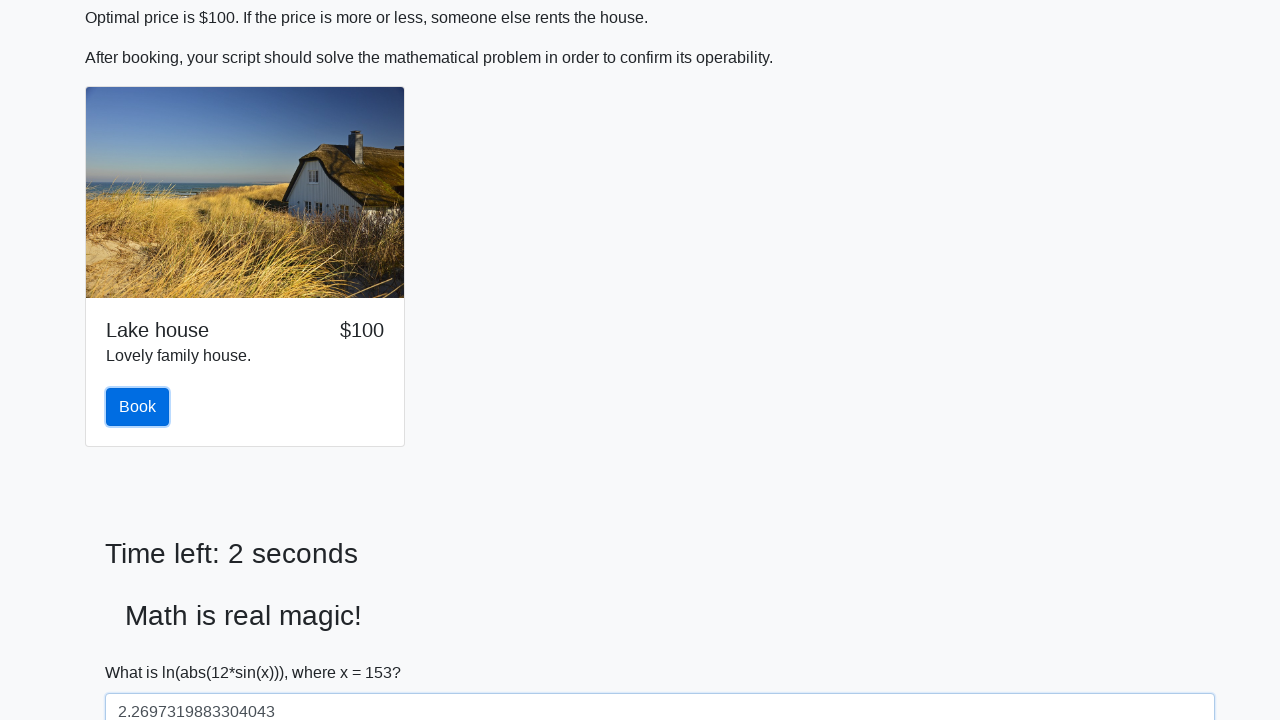

Clicked solve button to submit the answer at (143, 651) on #solve
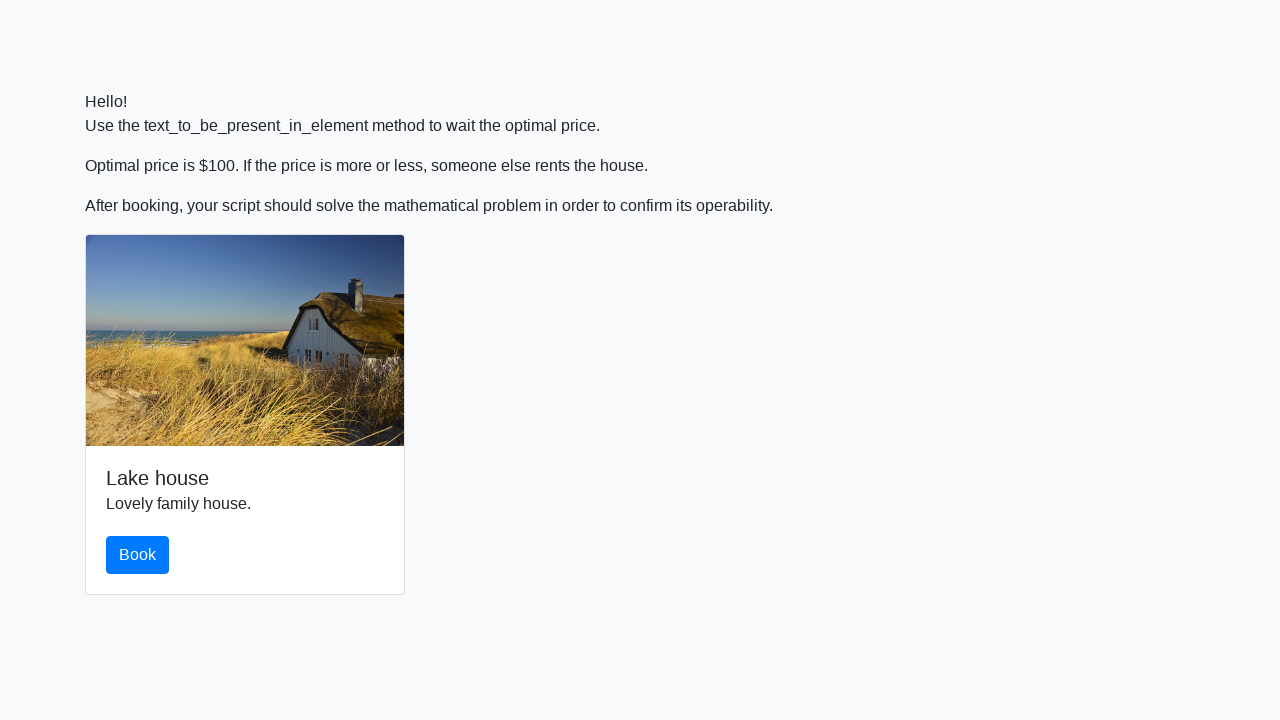

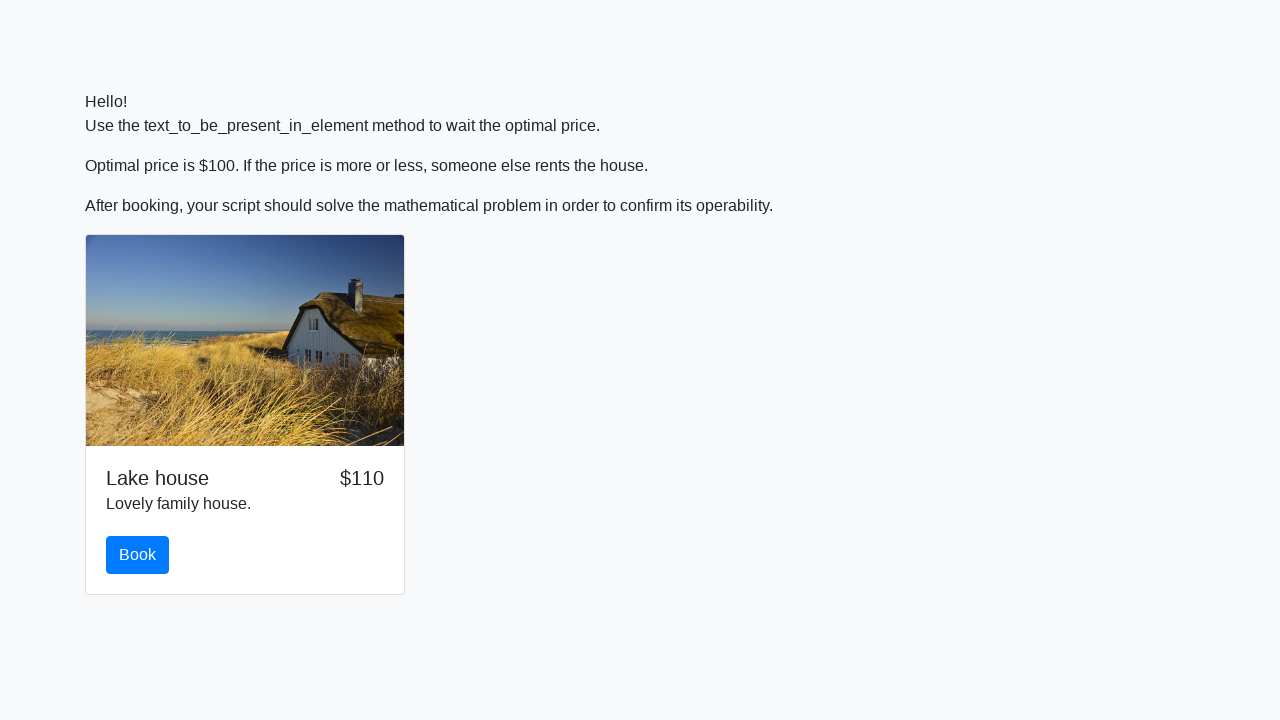